Tests that an error message appears when the username field is left empty and the form is submitted

Starting URL: https://koshelek.ru/authorization/signup

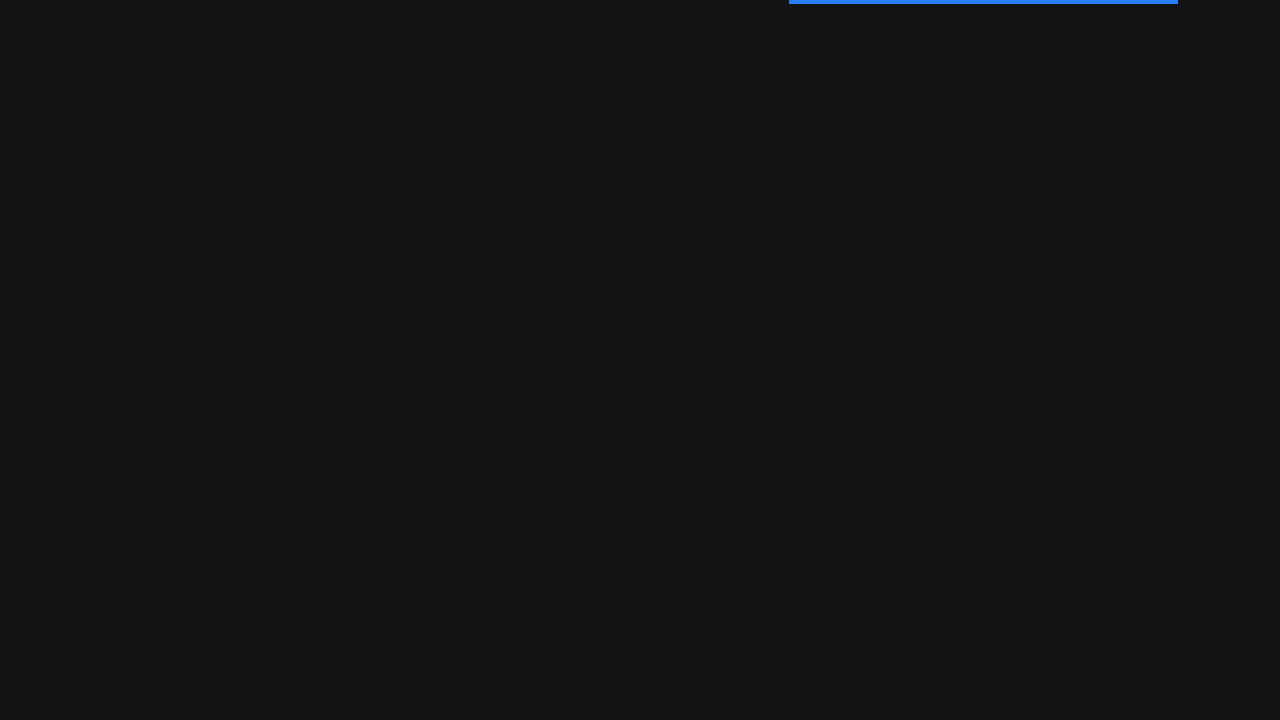

Waited for signup page to load (5 seconds)
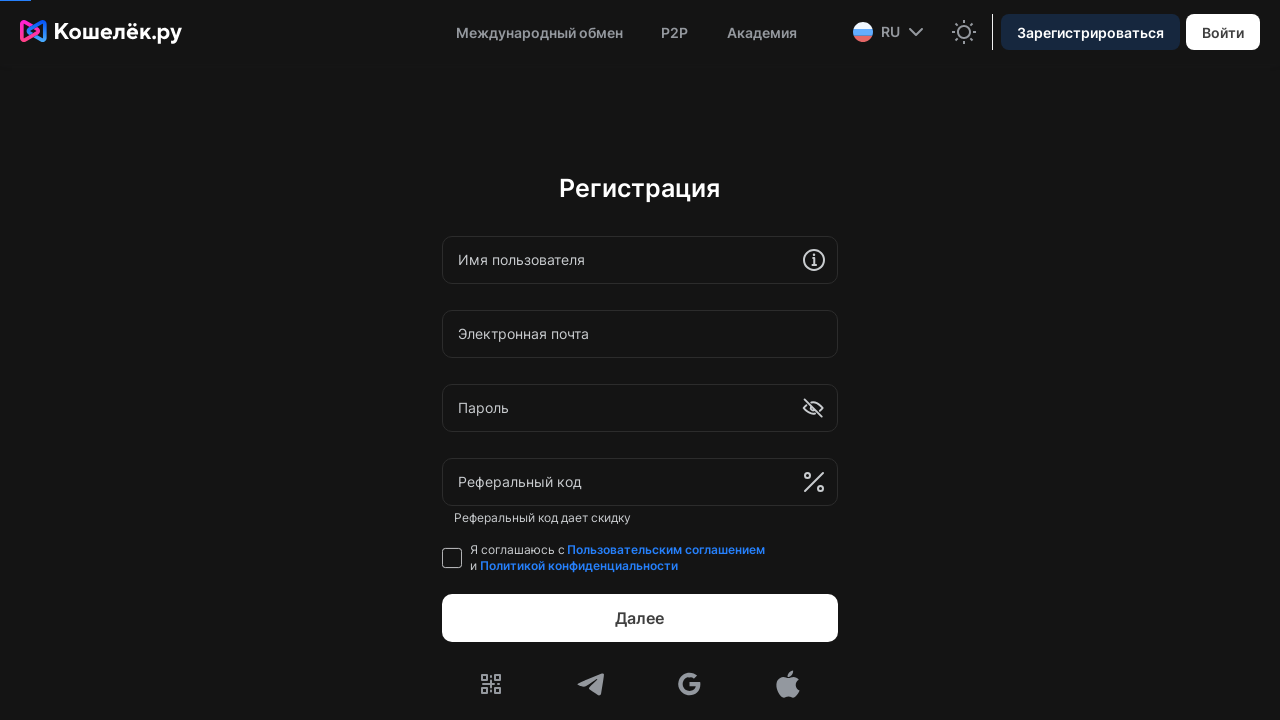

Clicked submit button with empty username field at (640, 618) on div.remoteApplication > div > div > div > div.css-grid.k-text-default > div:nth-
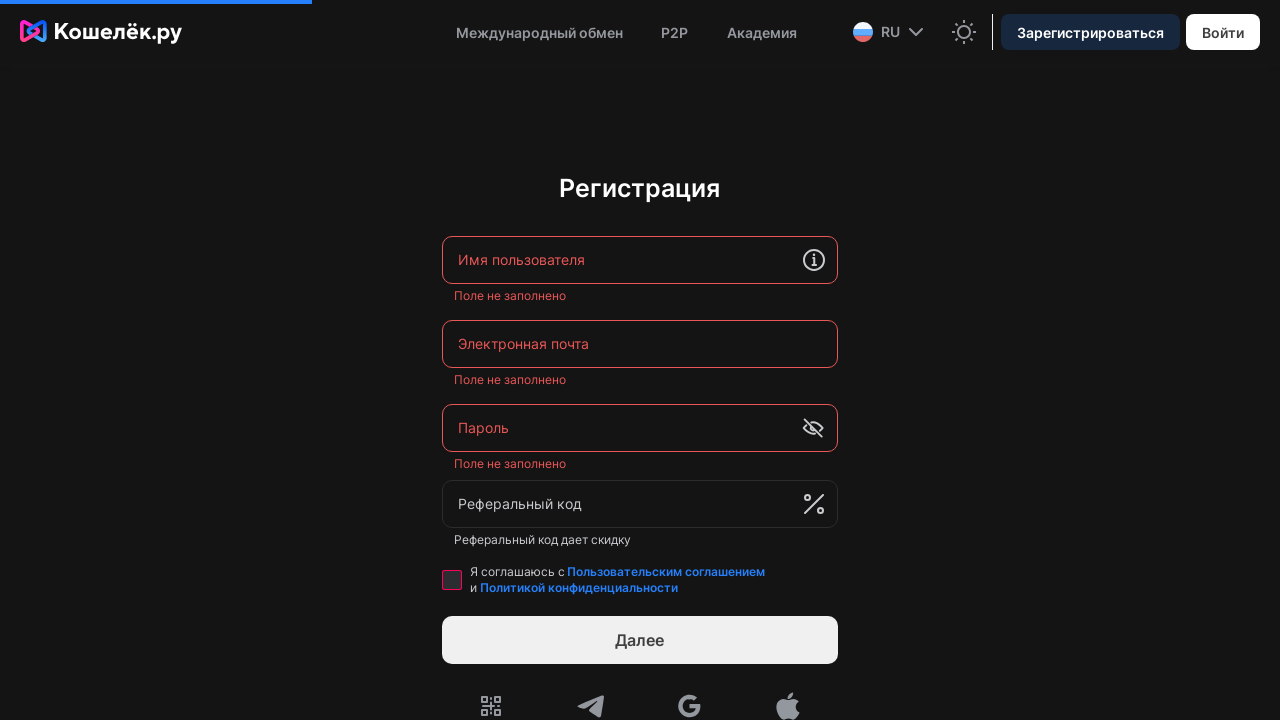

Waited for error message to appear (1 second)
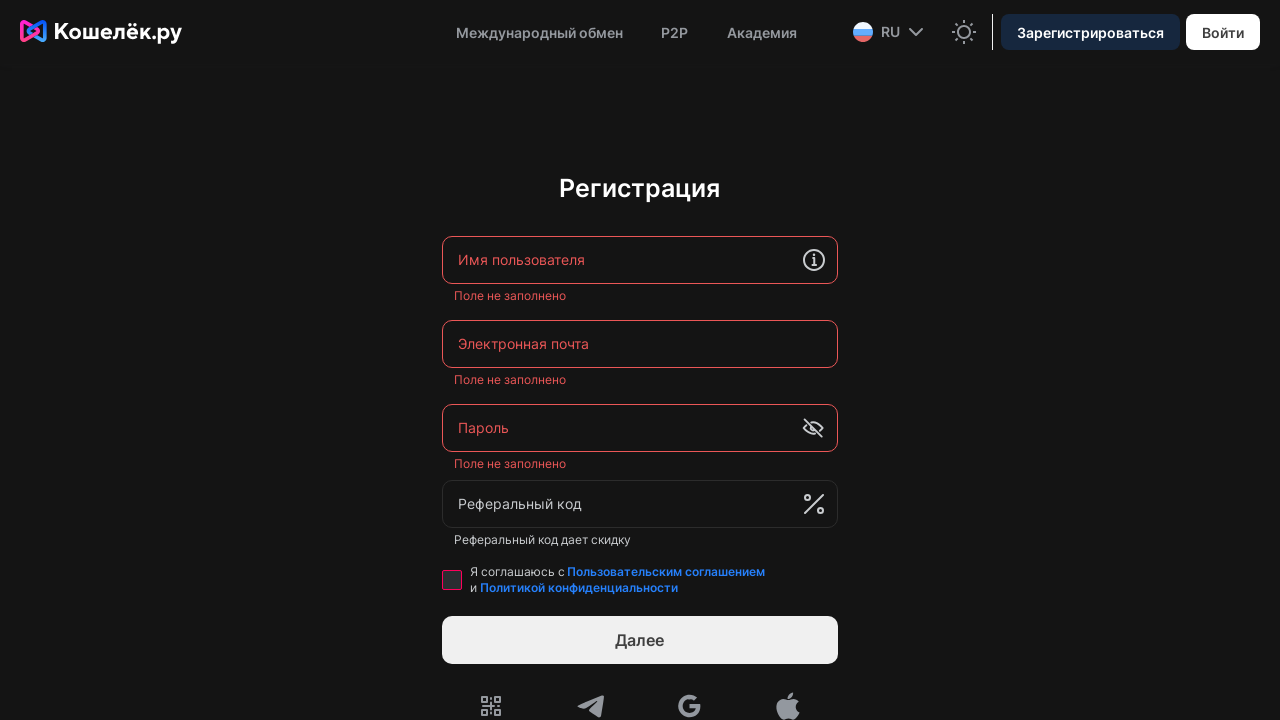

Error message for empty username field is displayed
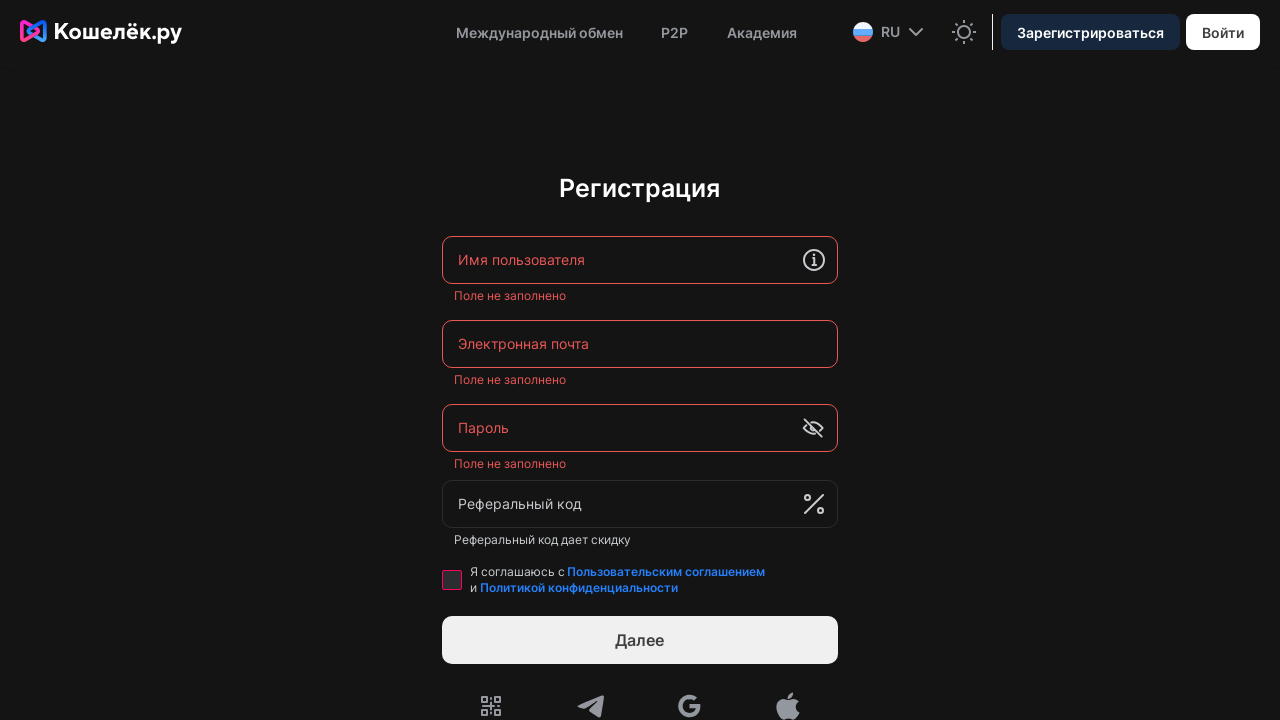

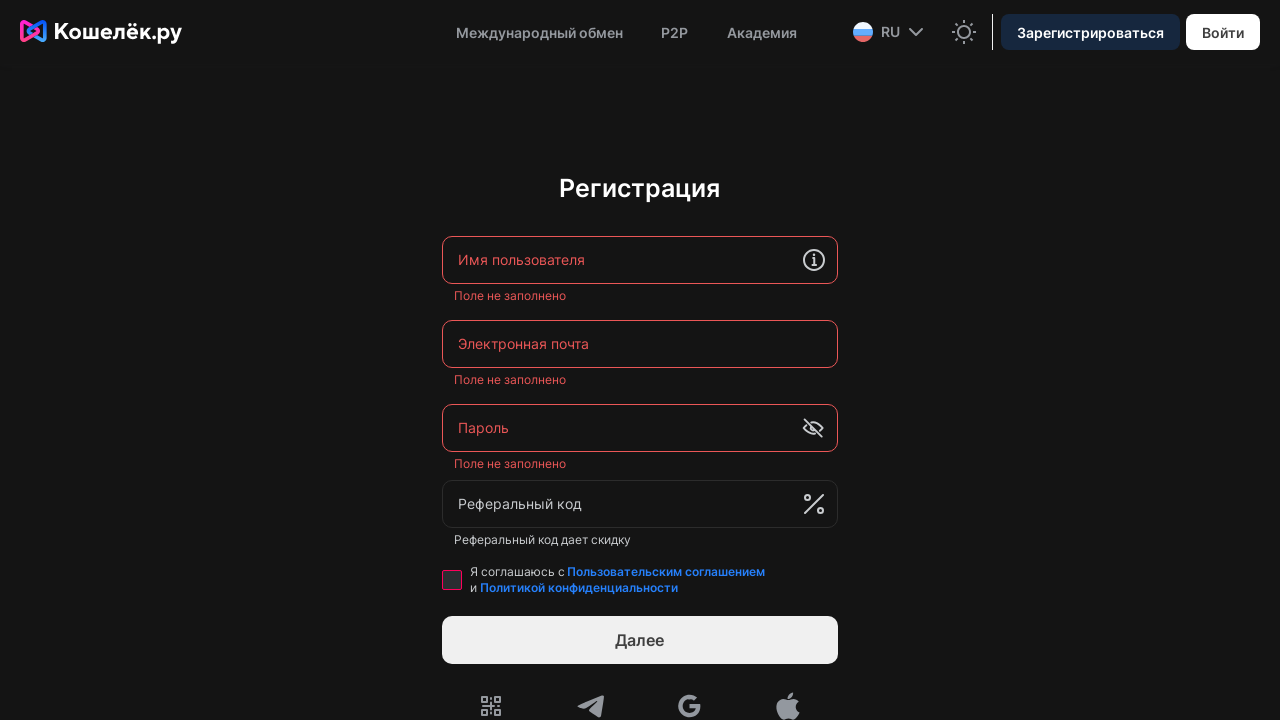